Tests a practice form by filling in email, password, checking a checkbox, selecting from a dropdown, submitting the form, and verifying the success message

Starting URL: https://rahulshettyacademy.com/angularpractice/

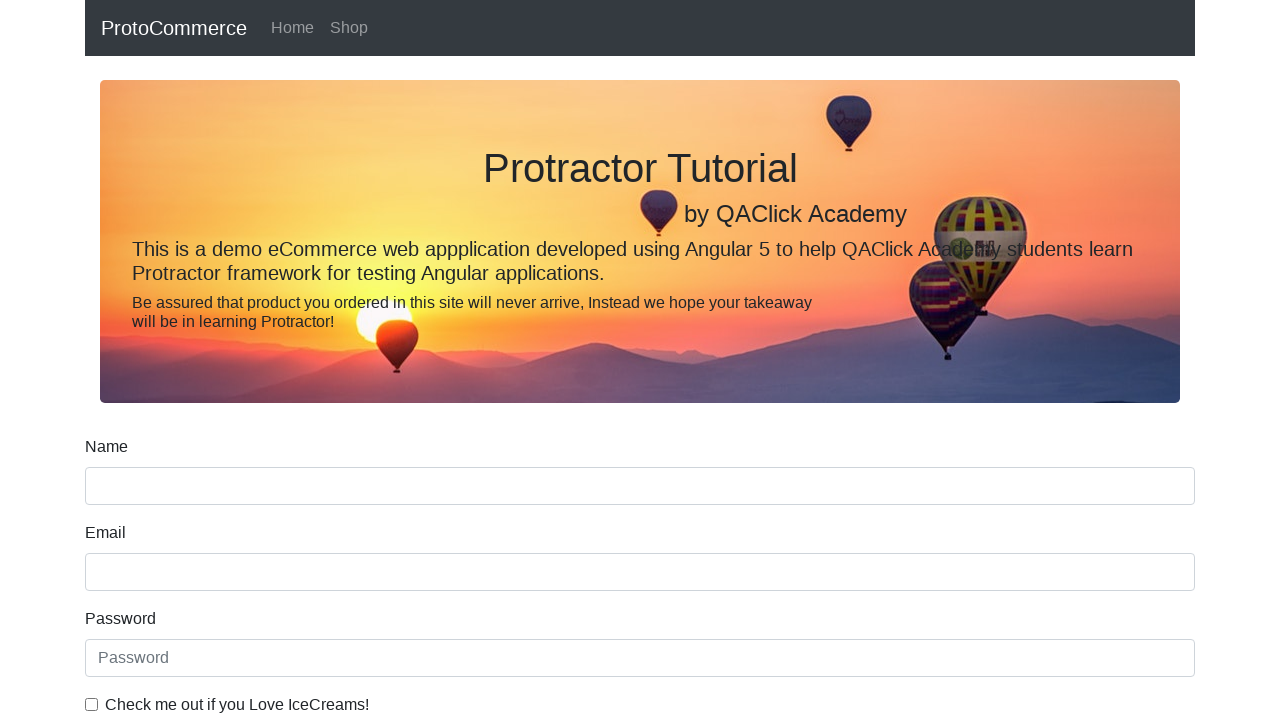

Filled email field with 'heloo@gmail.com' on input[name='email']
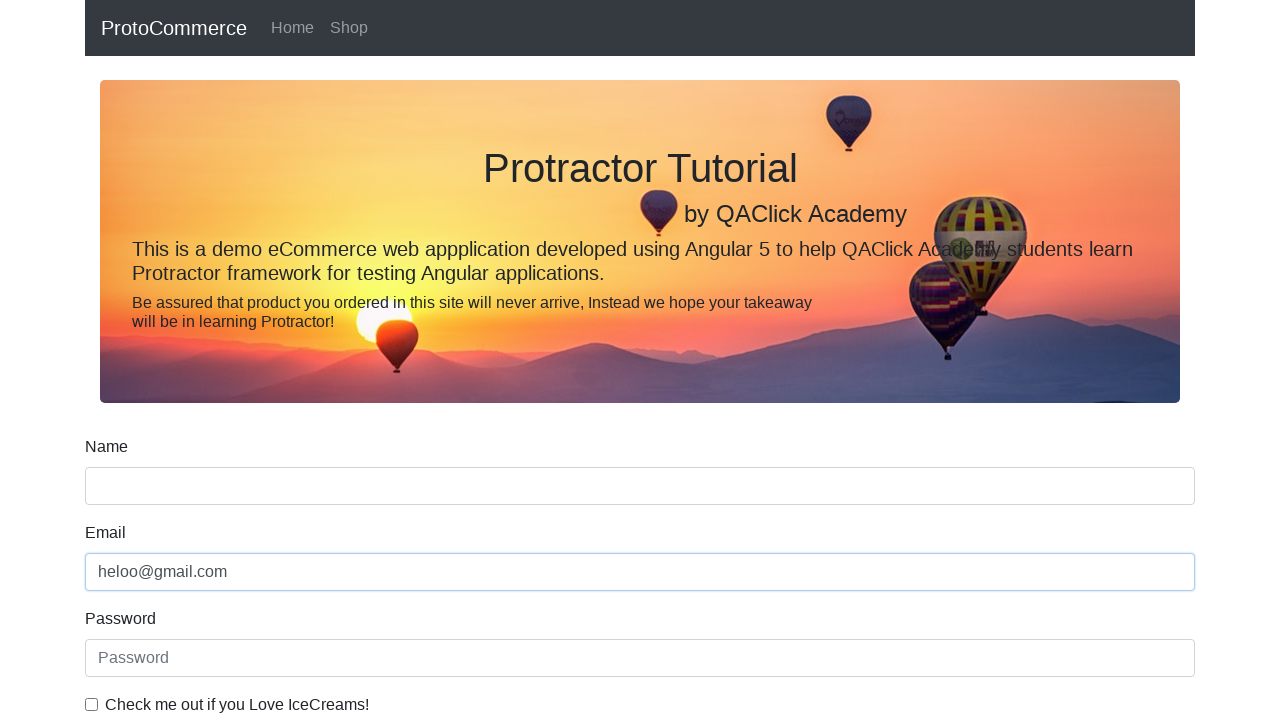

Filled password field with '123456789' on #exampleInputPassword1
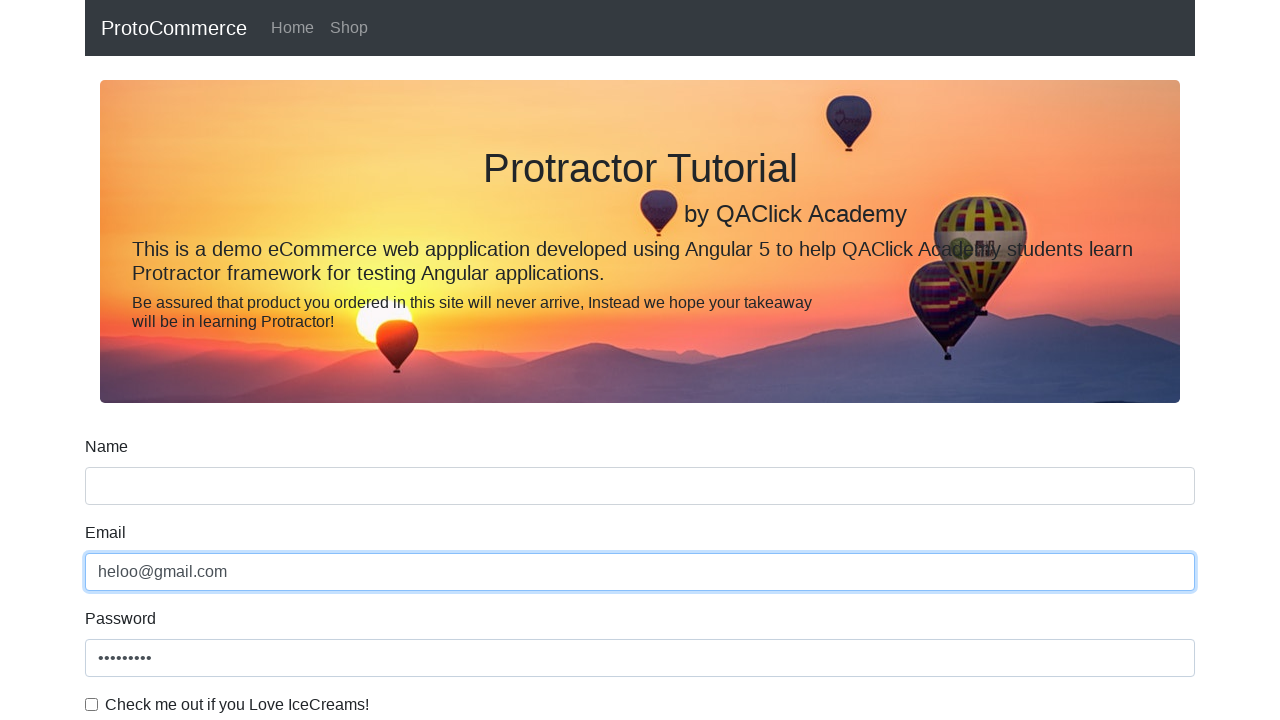

Checked the checkbox at (92, 704) on #exampleCheck1
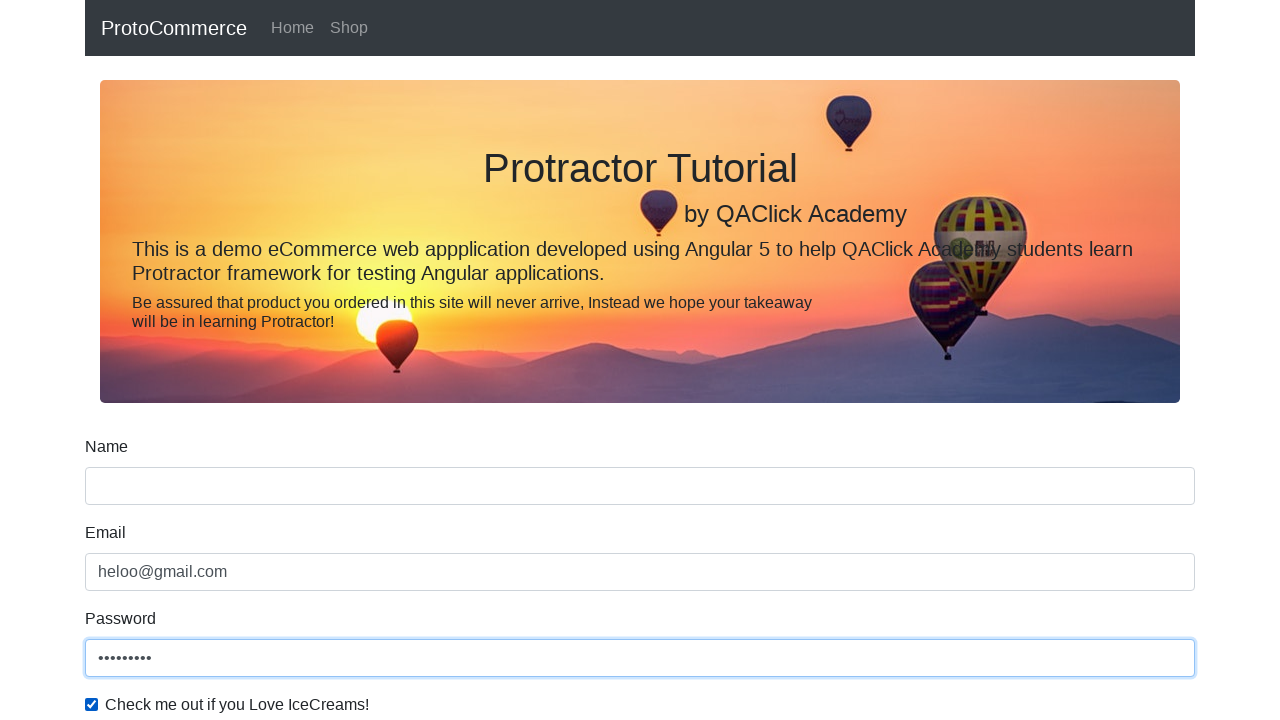

Selected second option from dropdown on #exampleFormControlSelect1
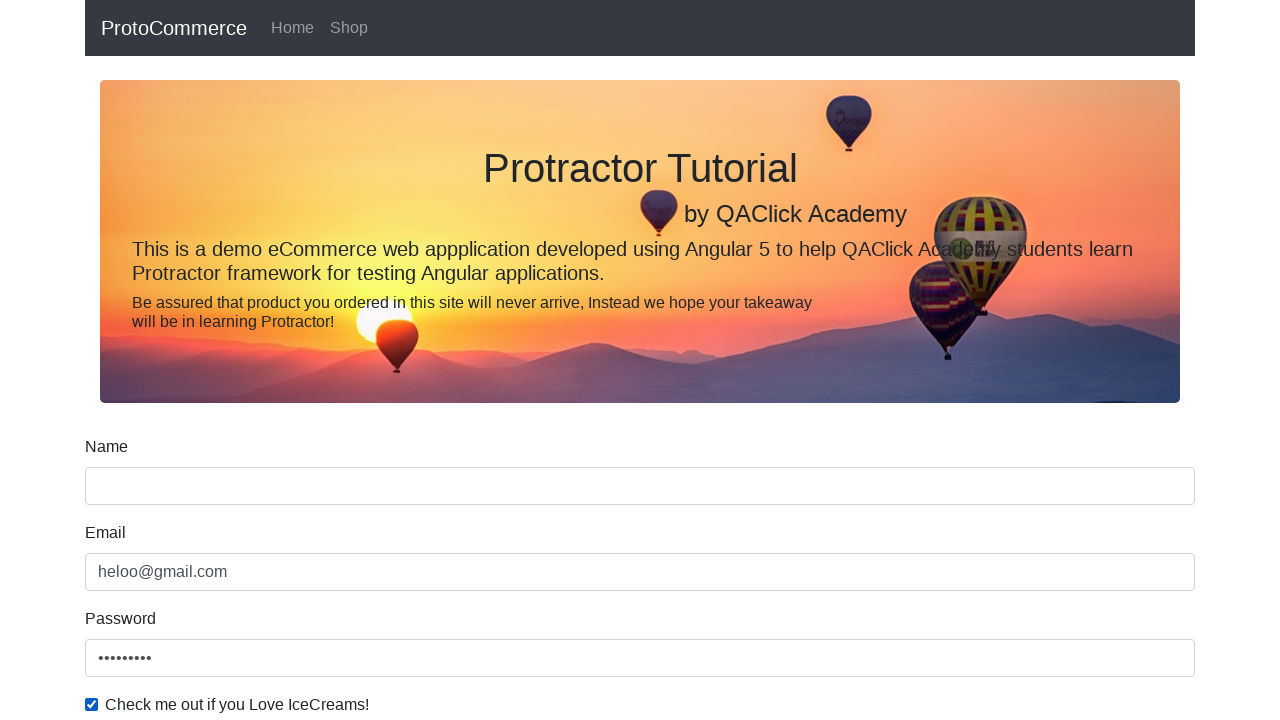

Clicked submit button at (123, 491) on input[type='submit']
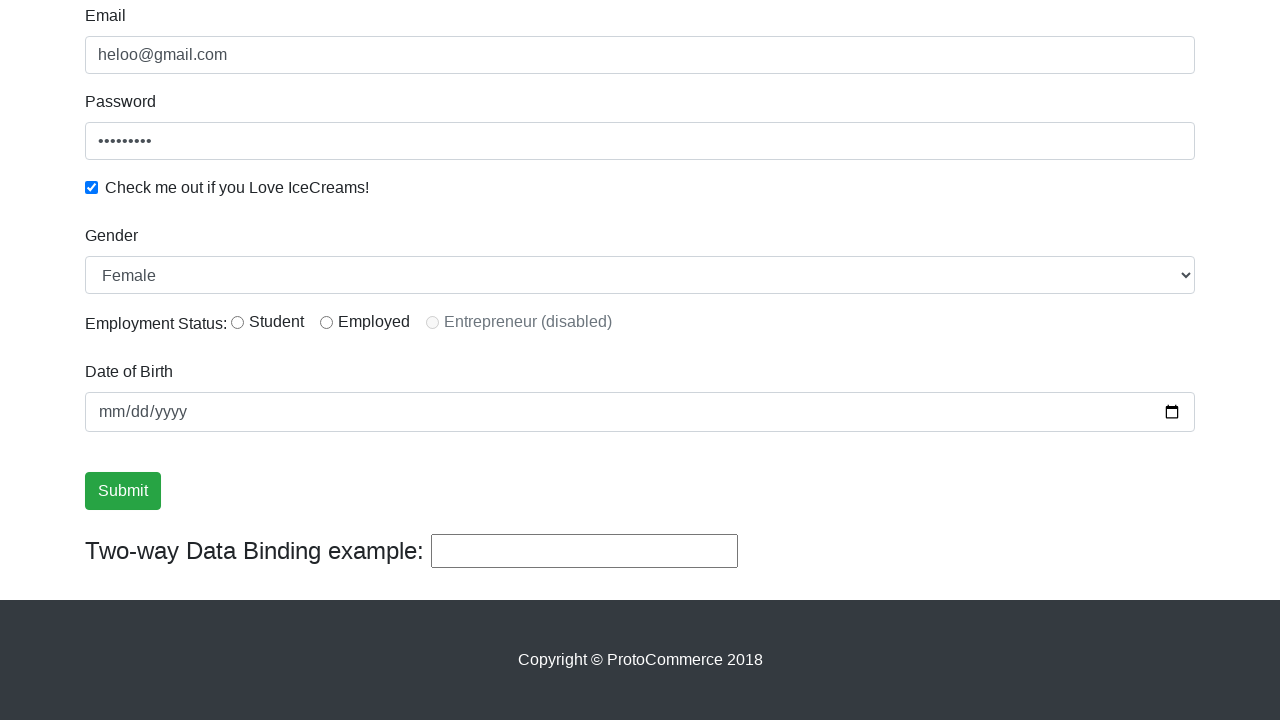

Success message appeared
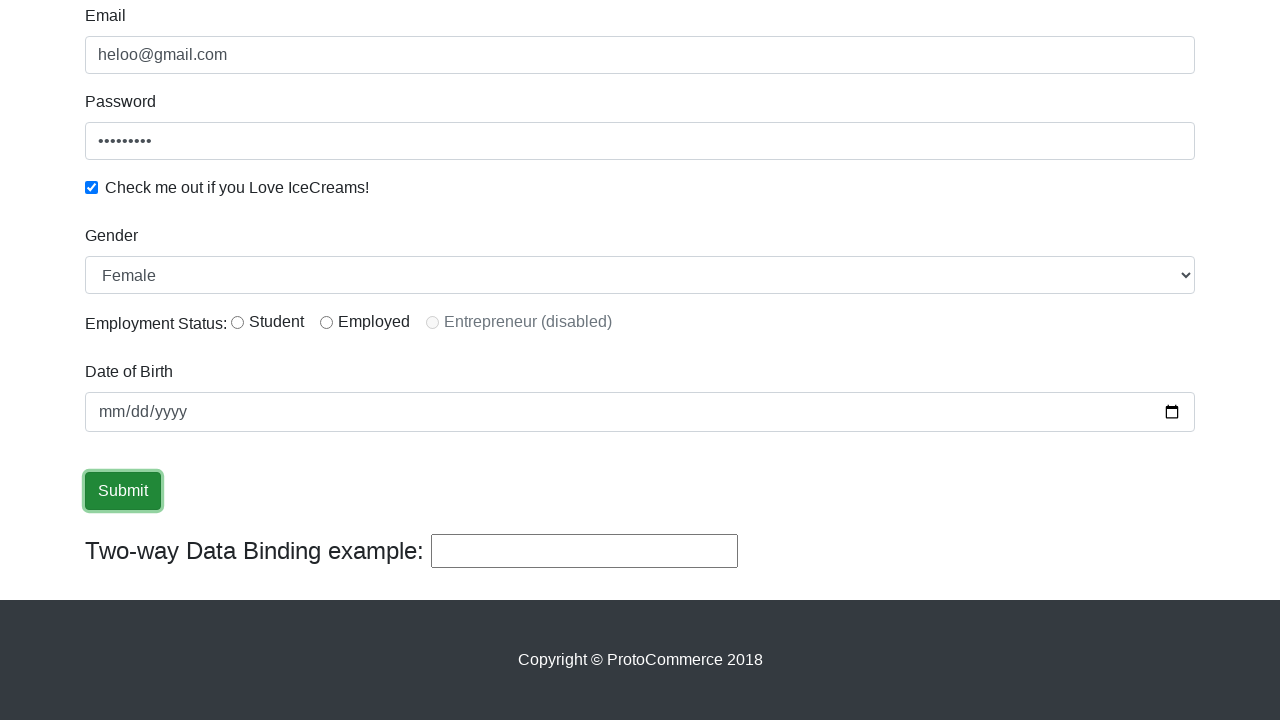

Verified success message contains 'successfully'
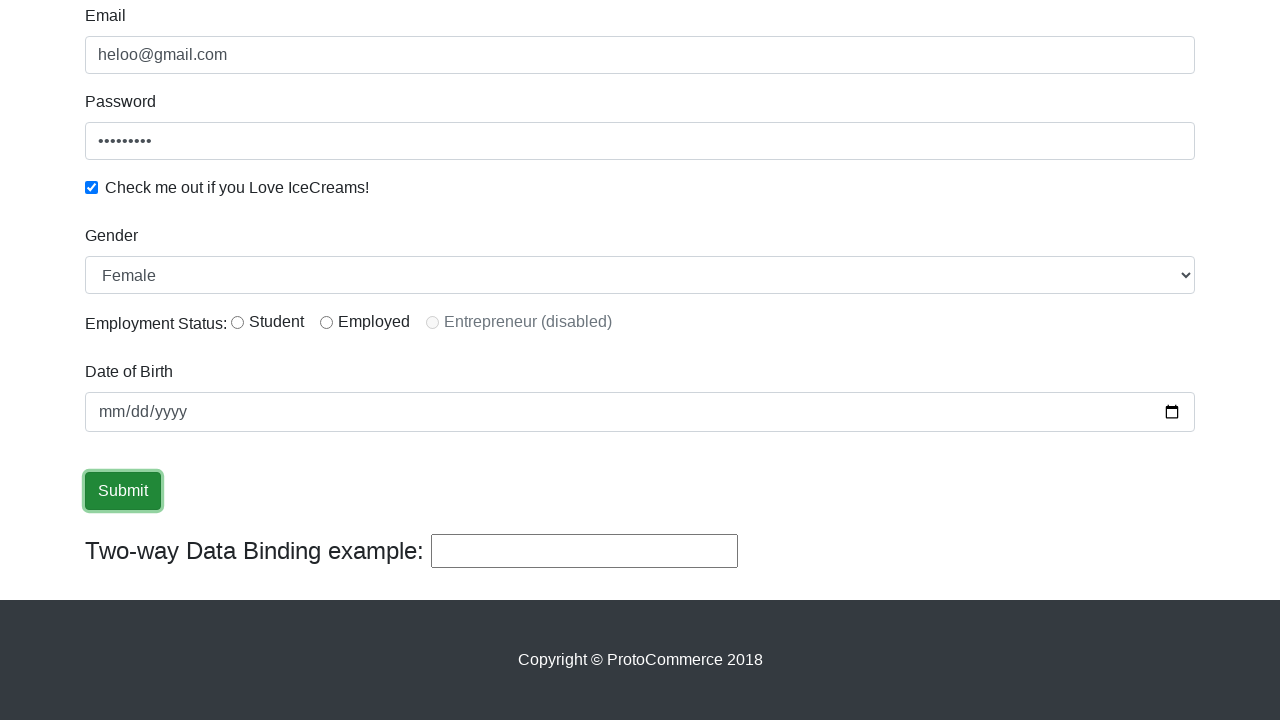

Filled name field with 'Vinay' on input[name='name']
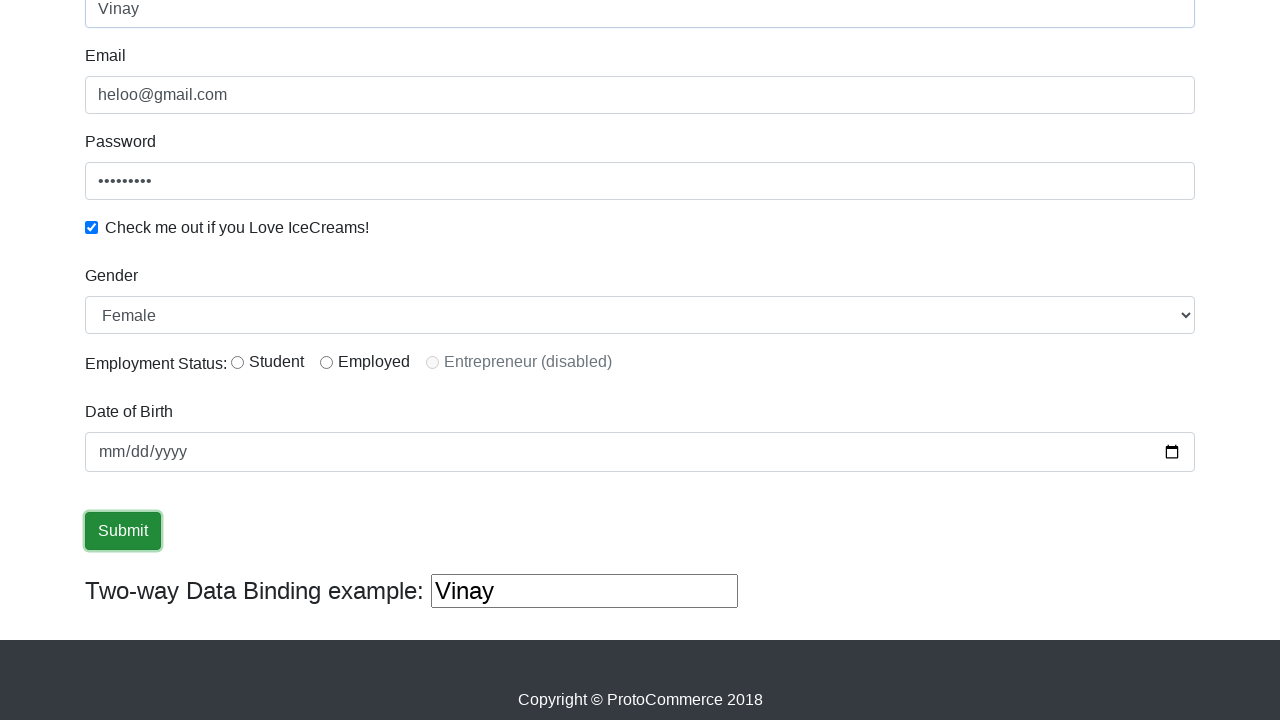

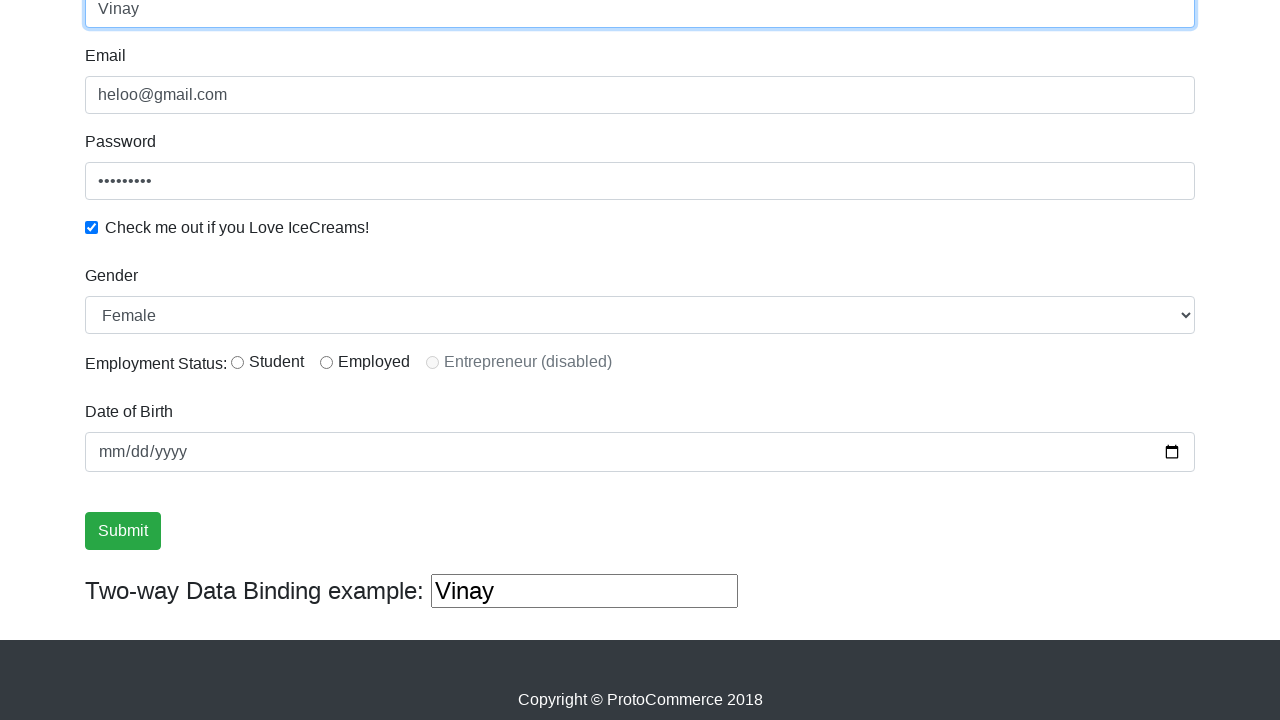